Tests different button click types on demoqa.com buttons page including double-click, right-click, and regular click, then verifies the results.

Starting URL: https://demoqa.com/buttons

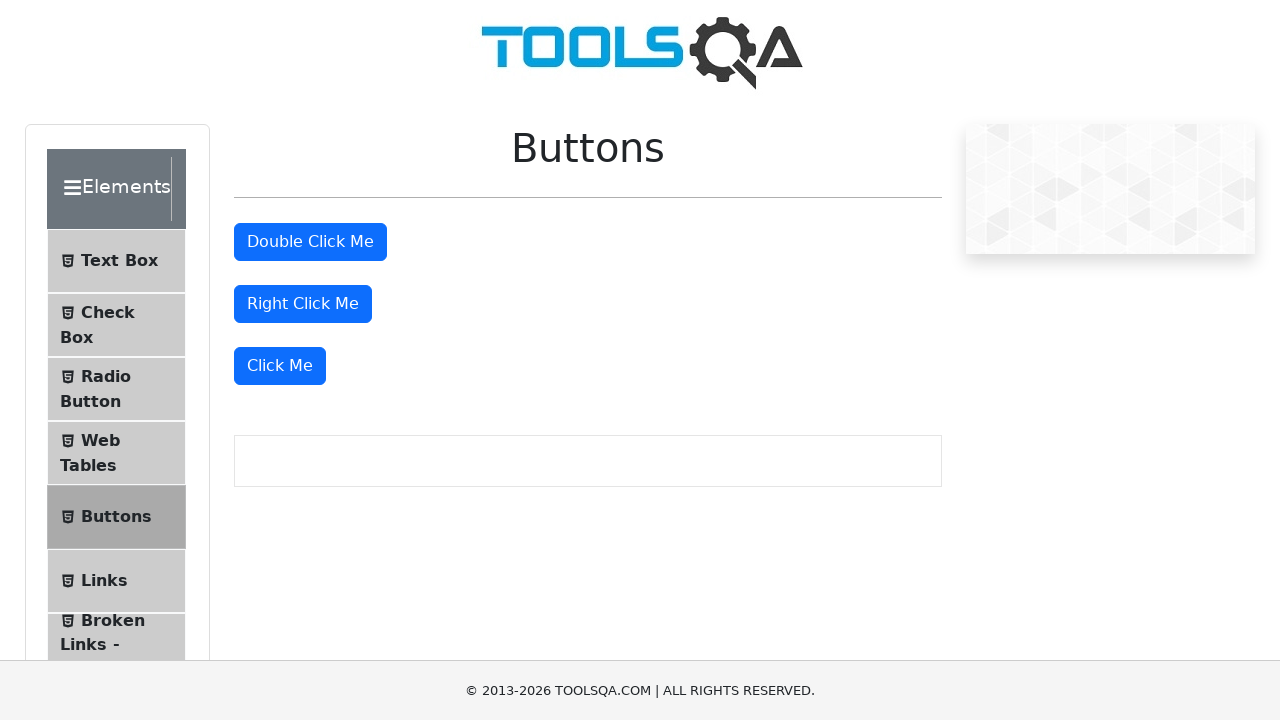

Double-clicked the double-click button at (310, 242) on #doubleClickBtn
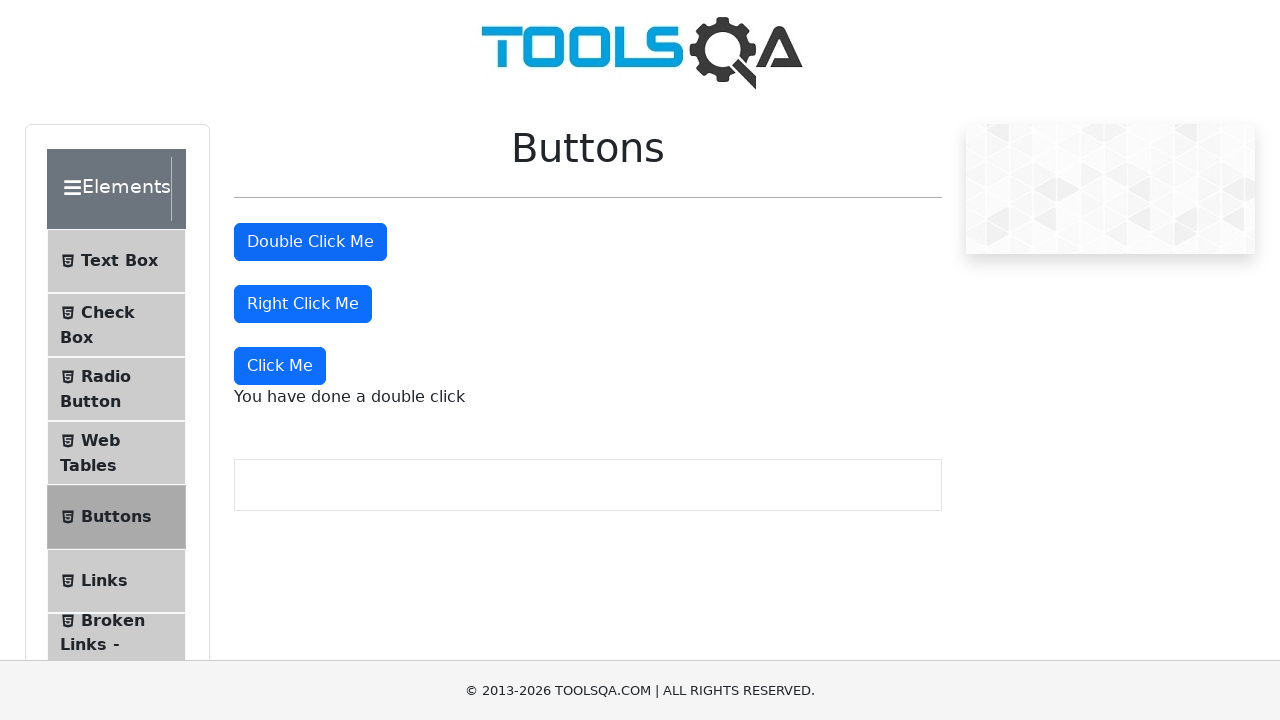

Double-click result message appeared
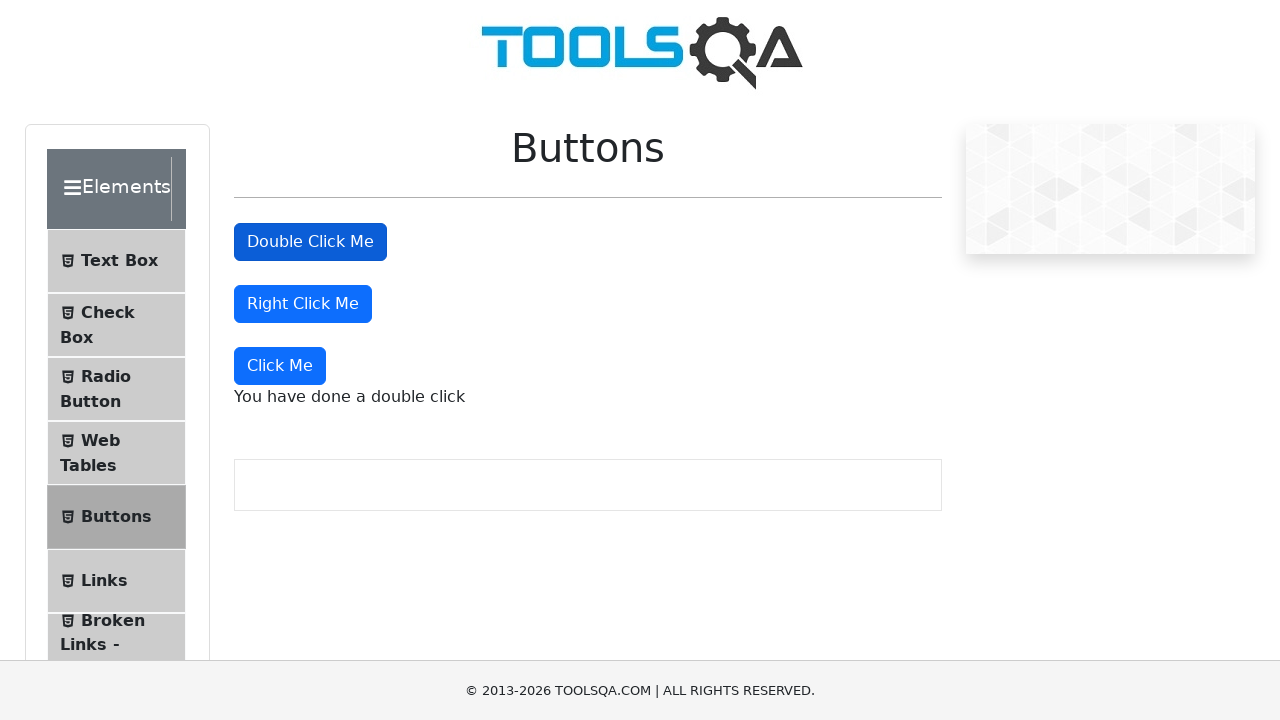

Right-clicked the right-click button at (303, 304) on #rightClickBtn
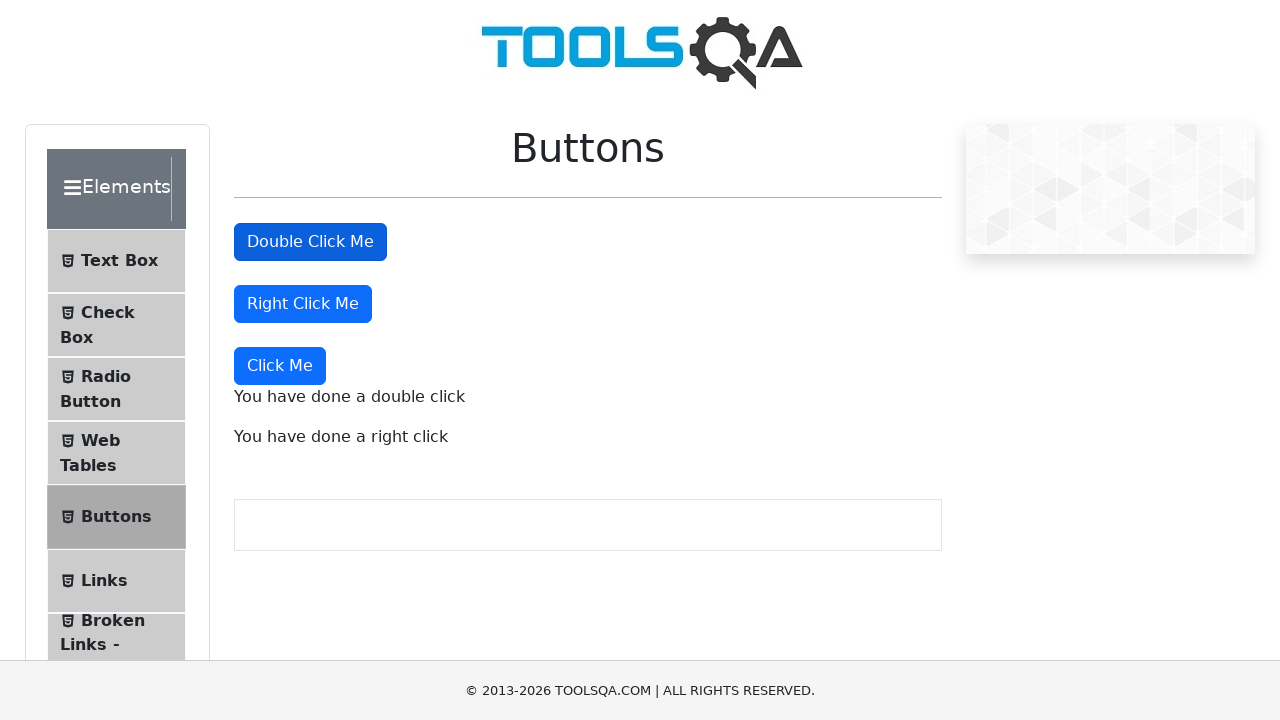

Right-click result message appeared
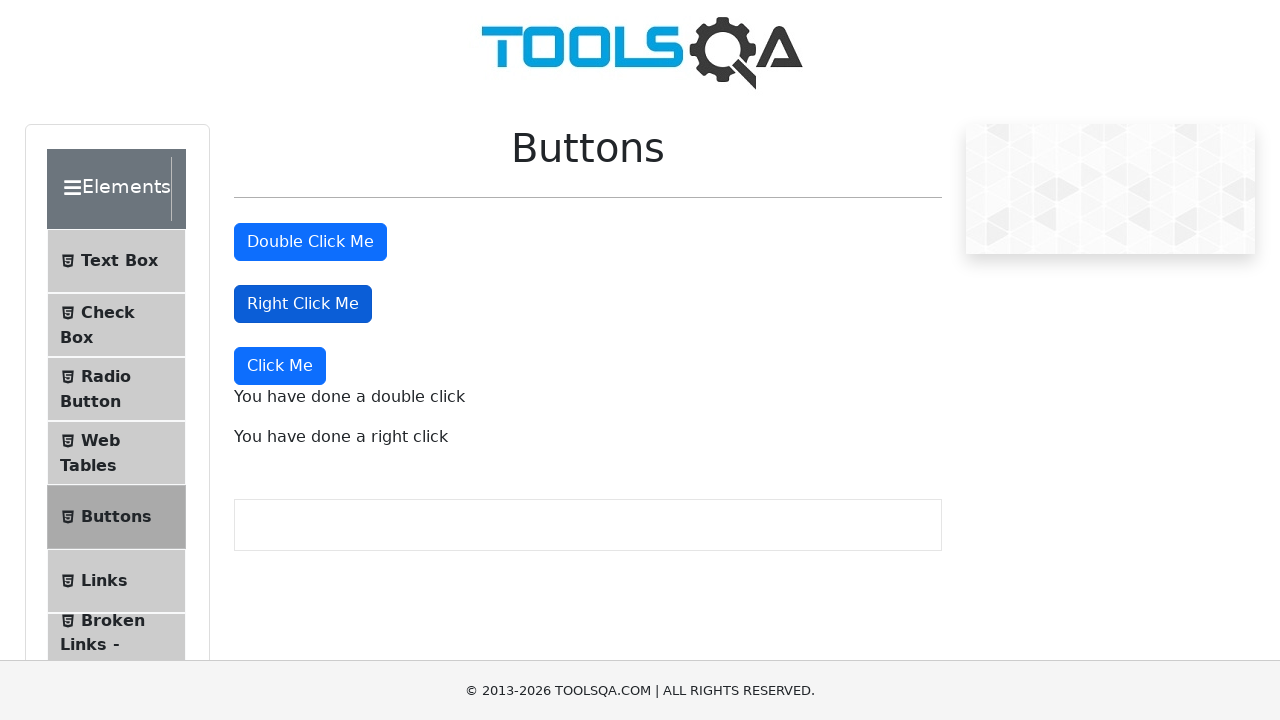

Clicked the 'Click Me' button at (280, 366) on xpath=//button[text()='Click Me']
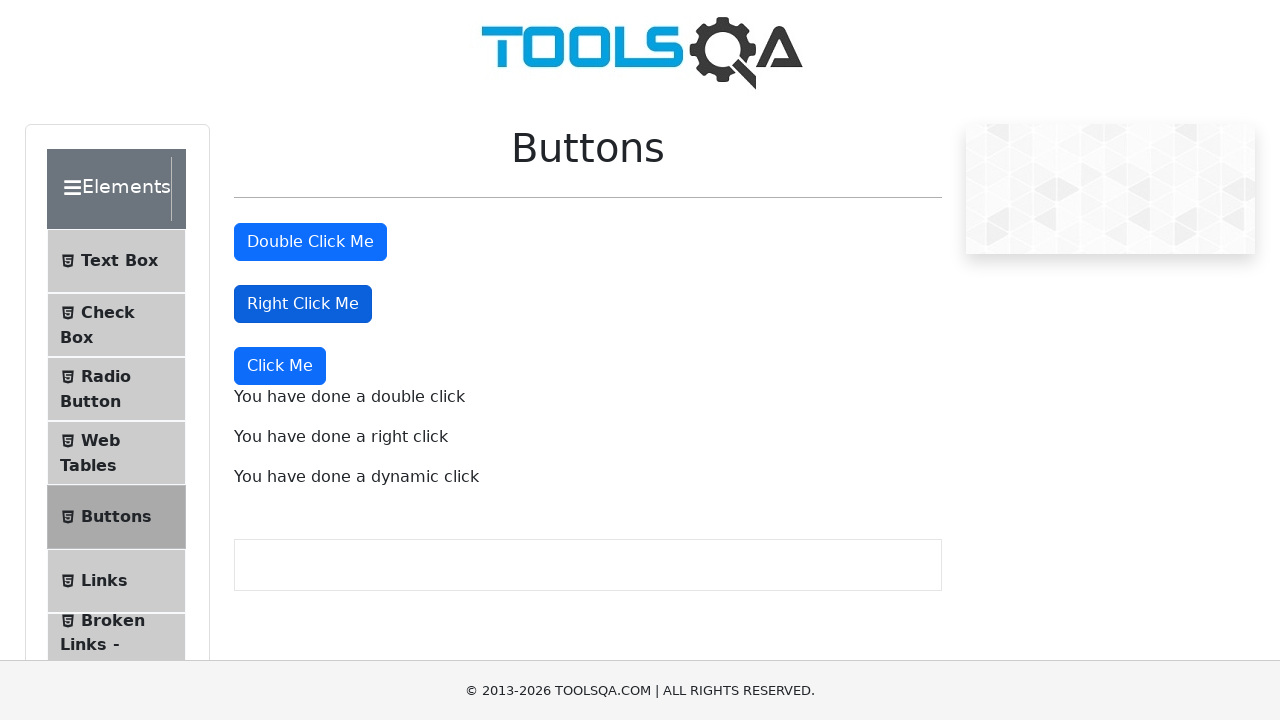

Click result message appeared
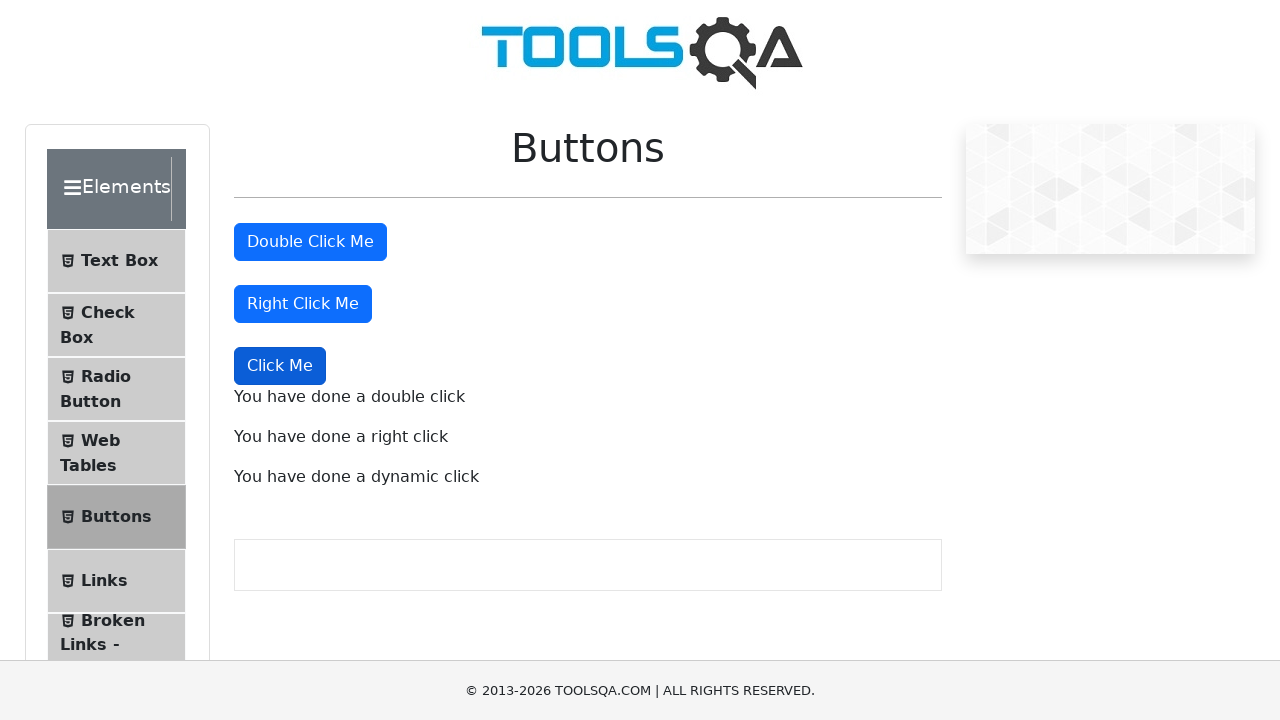

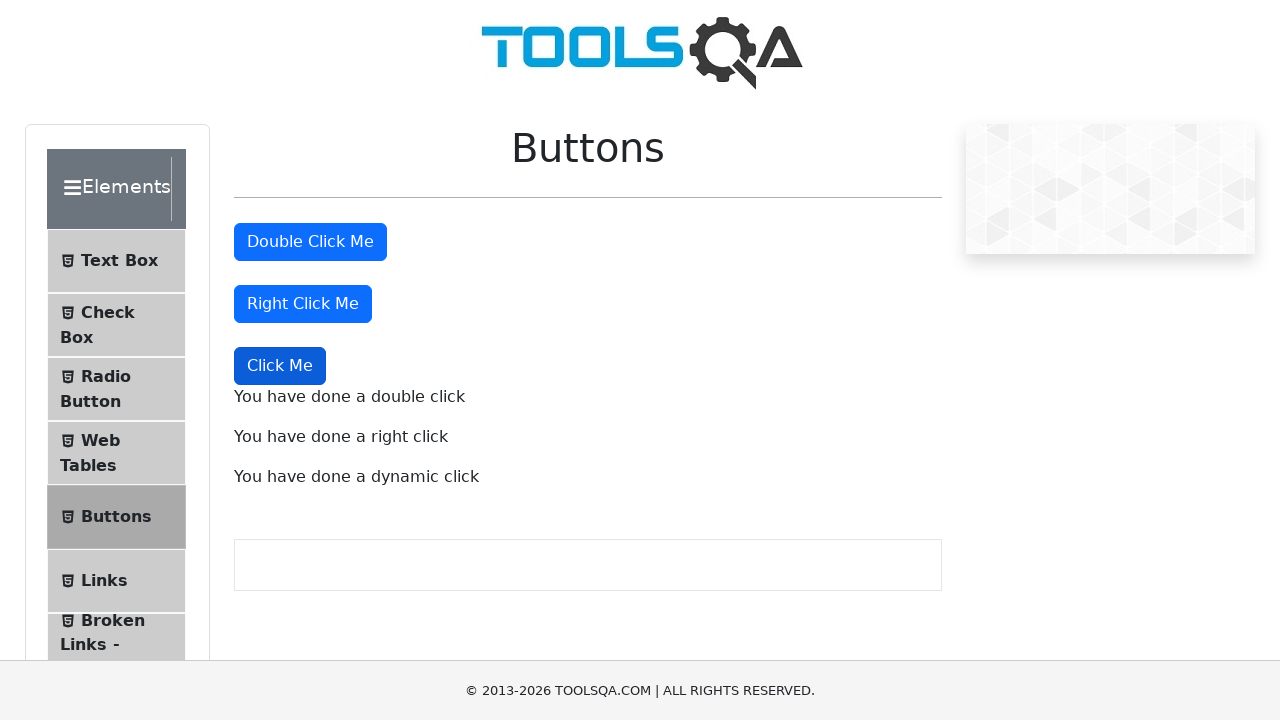